Tests a registration form by filling out first name, last name, email, password, present address, permanent address, and pincode fields.

Starting URL: https://grotechminds.com/registration/

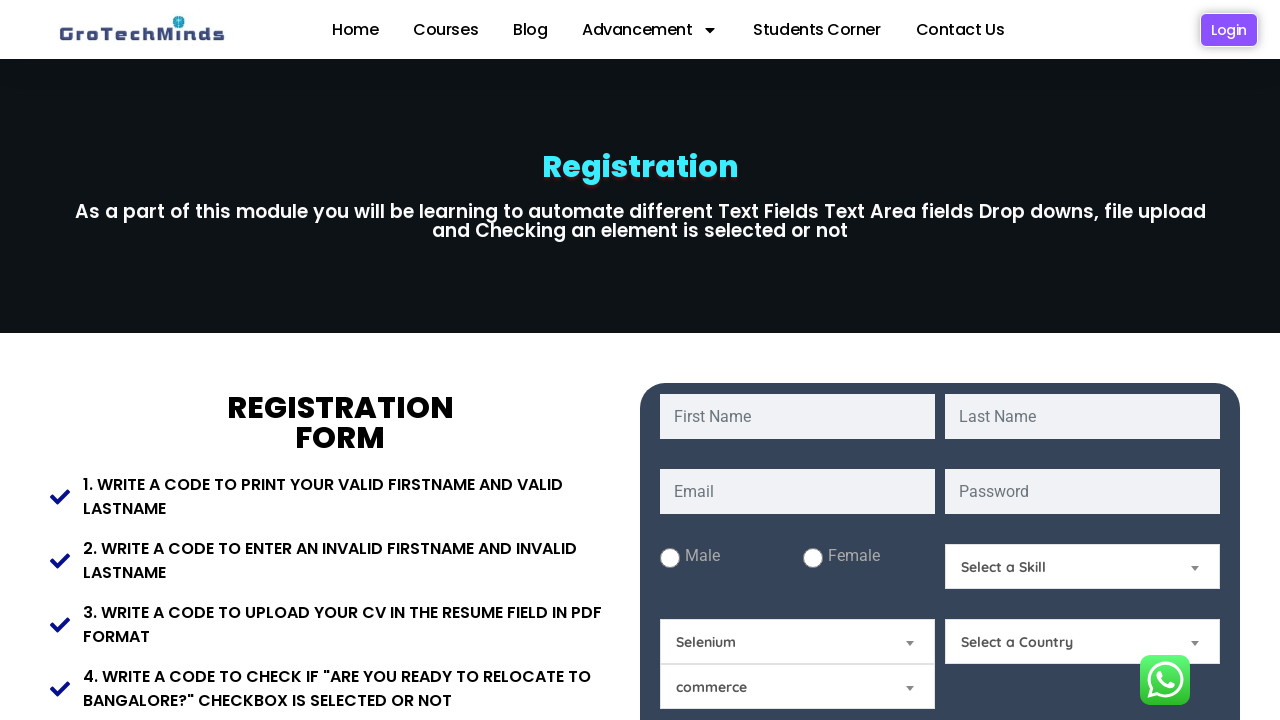

Filled first name field with 'Marcus' on #fname
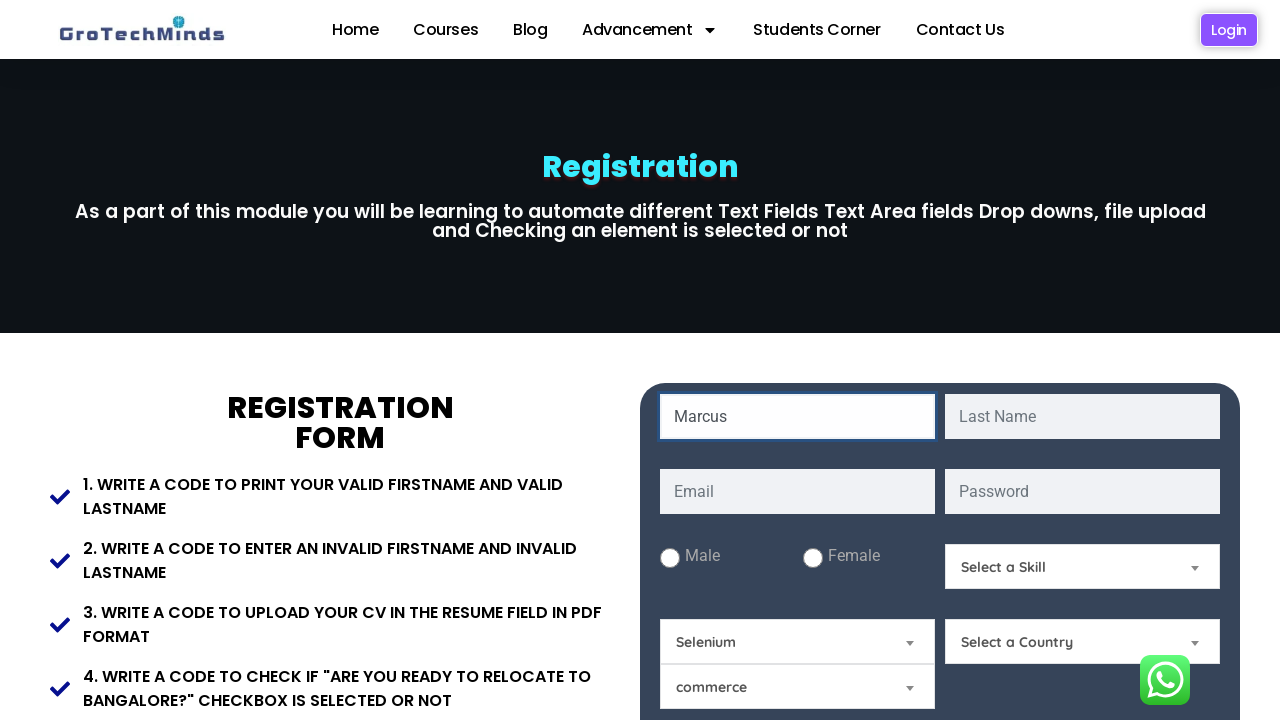

Filled last name field with 'Thompson' on #lname
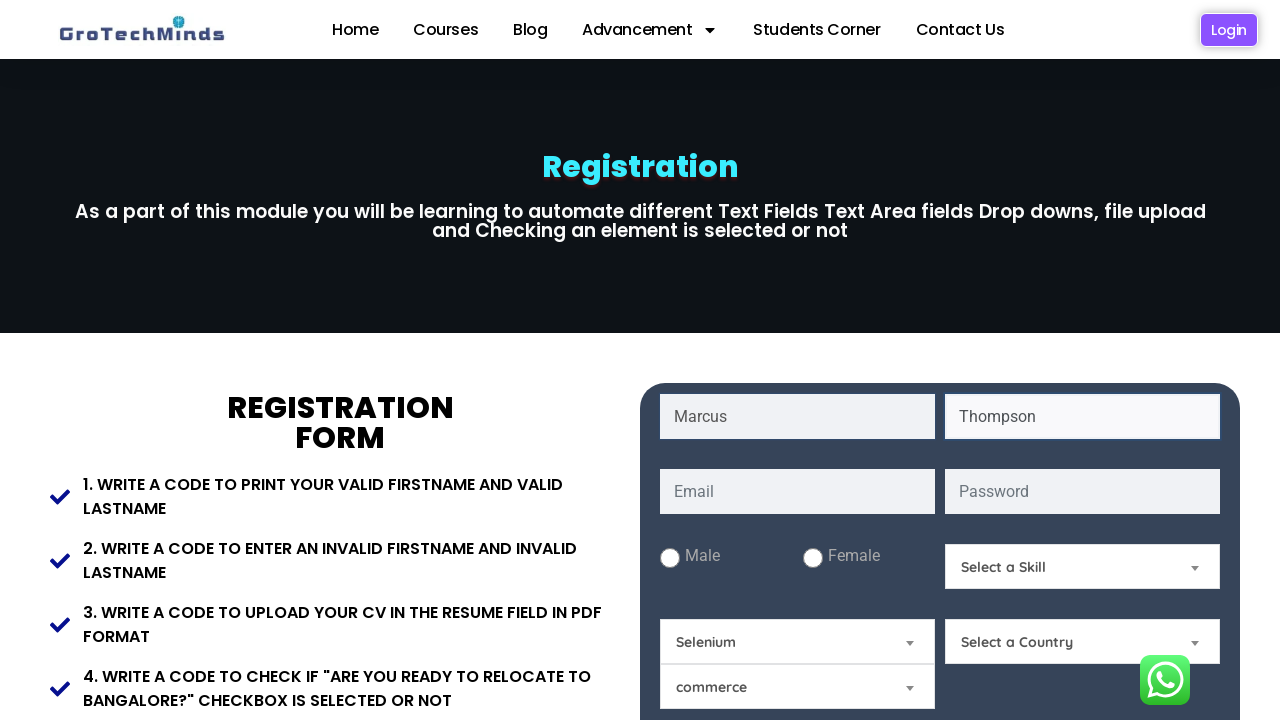

Filled email field with 'marcus.thompson87@example.com' on #email
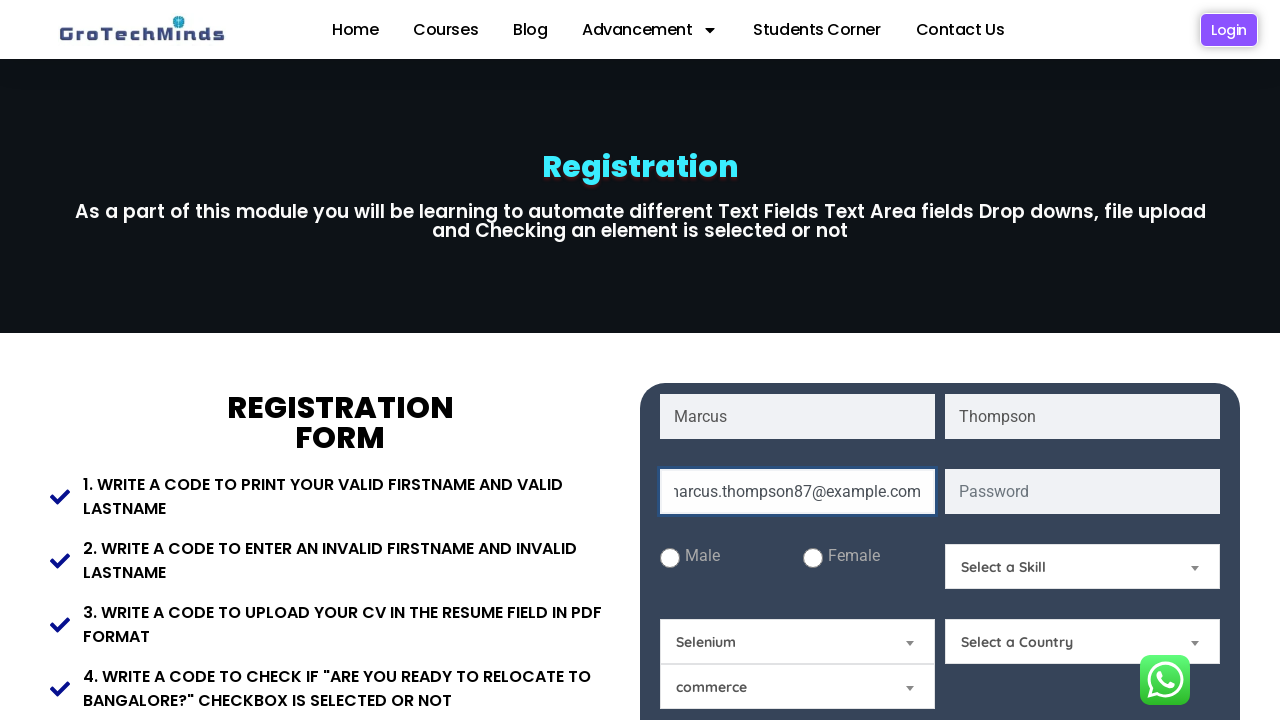

Filled password field with 'SecurePass2024' on #password
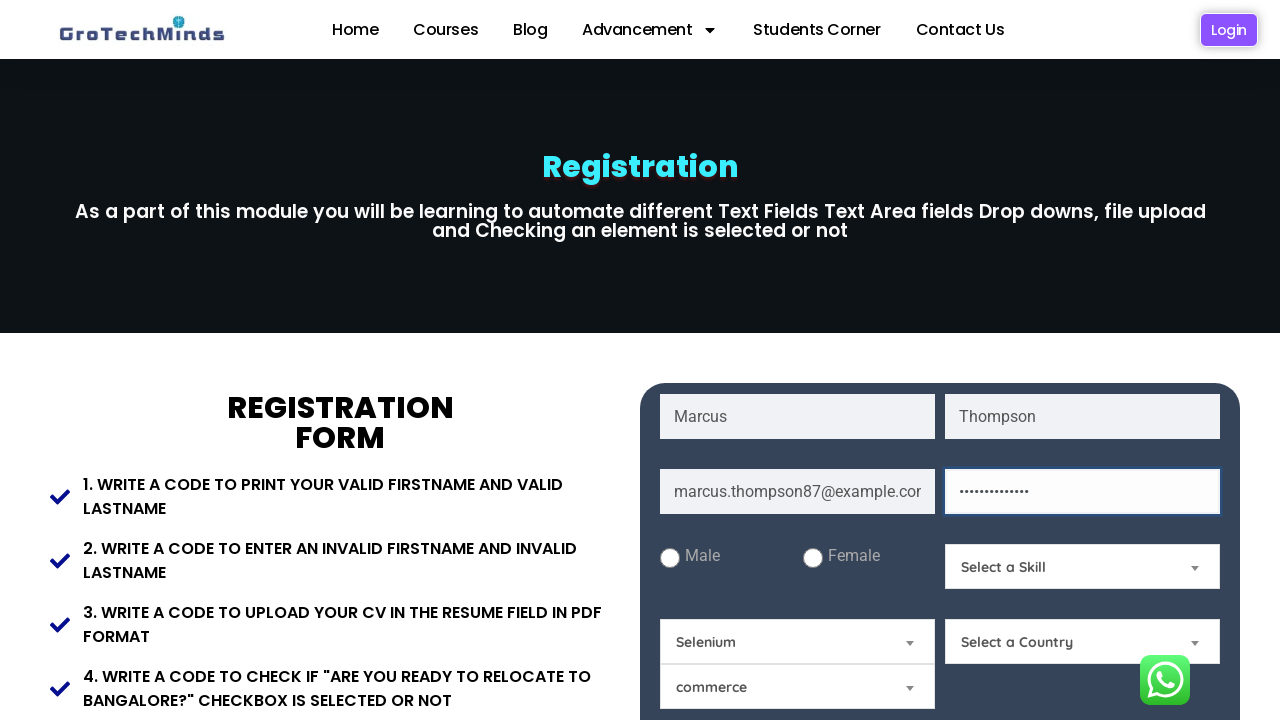

Filled present address field with 'San Francisco' on #Present-Address
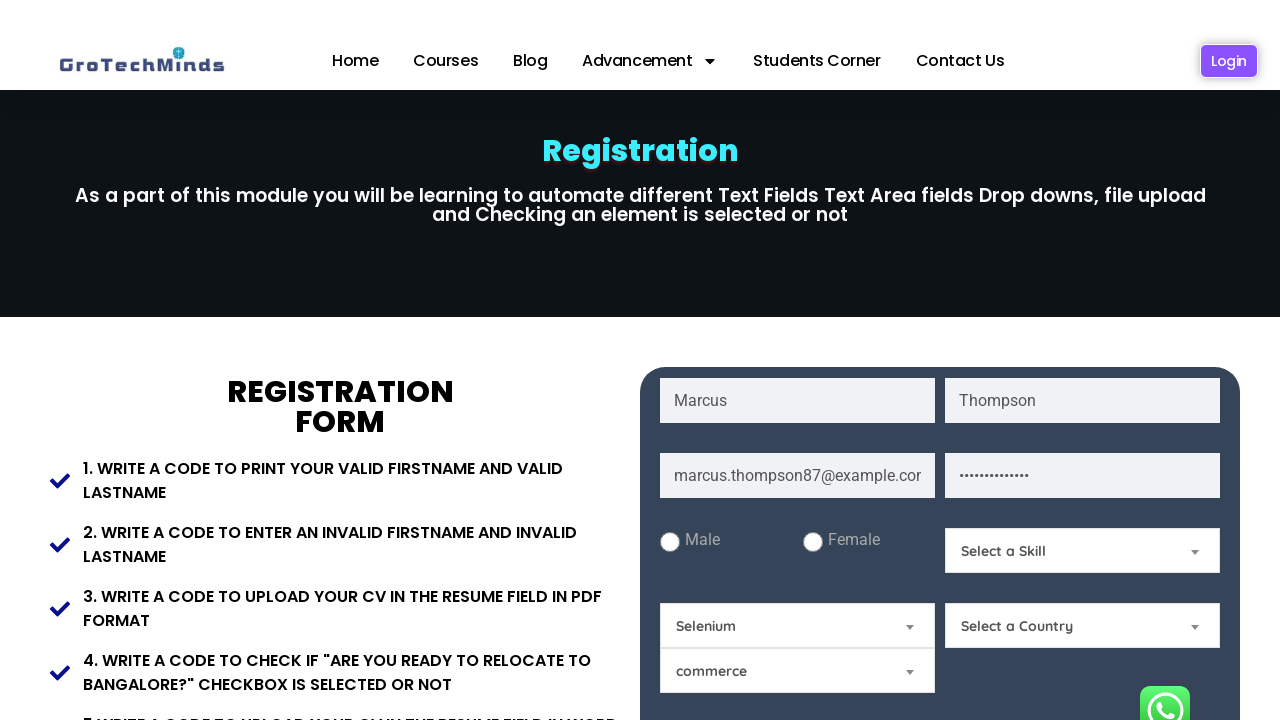

Filled permanent address field with 'Los Angeles' on #Permanent-Address
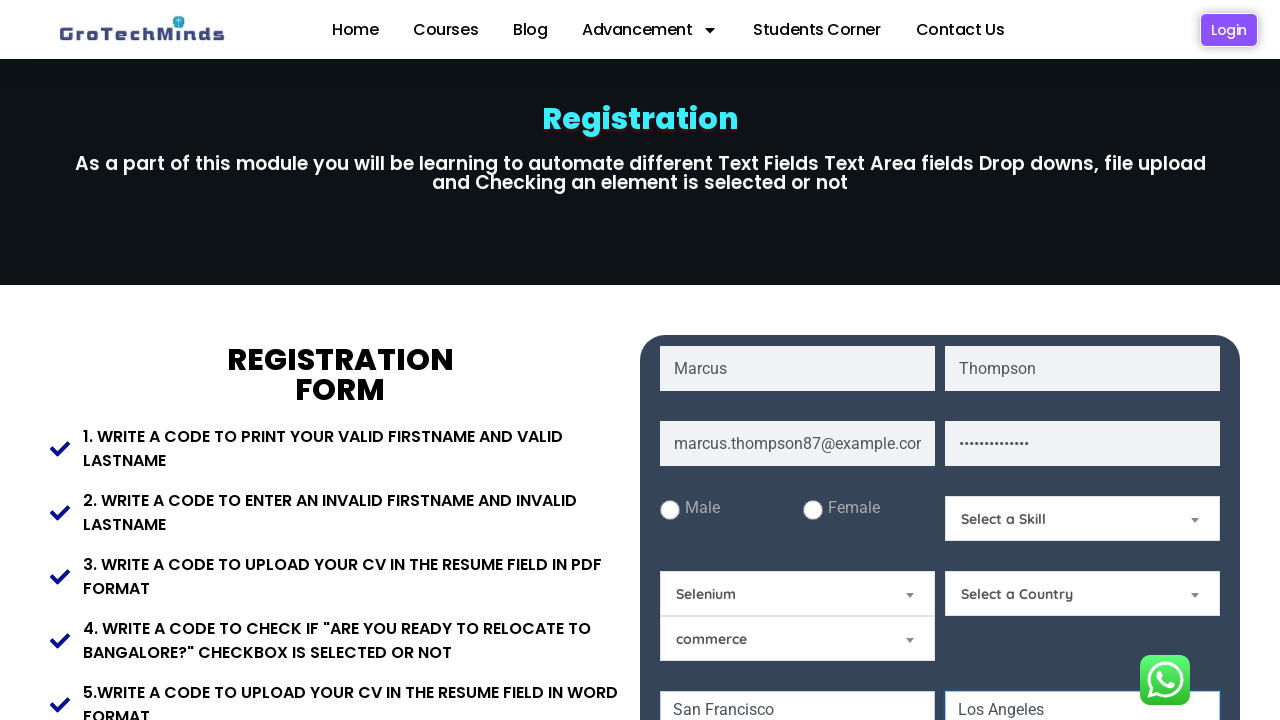

Filled pincode field with '94102' on #Pincode
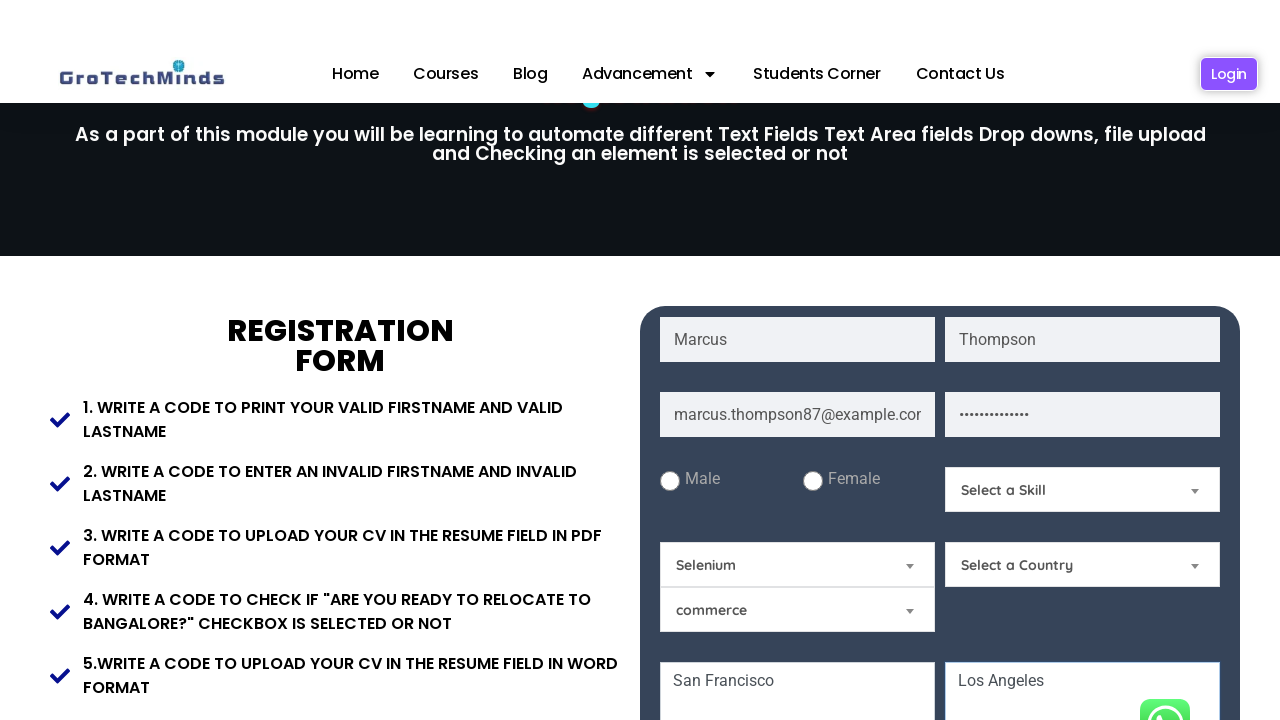

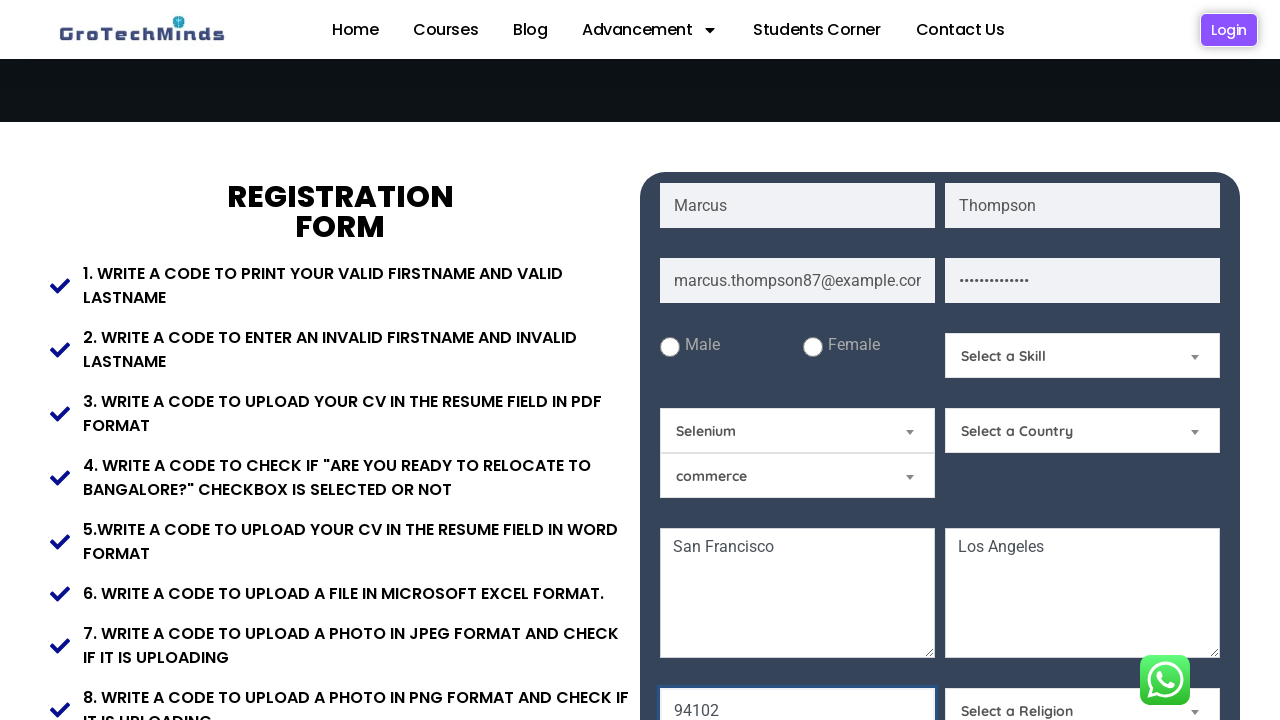